Tests the radio button functionality by navigating to Radio Button section and selecting the Yes option

Starting URL: https://demoqa.com/elements

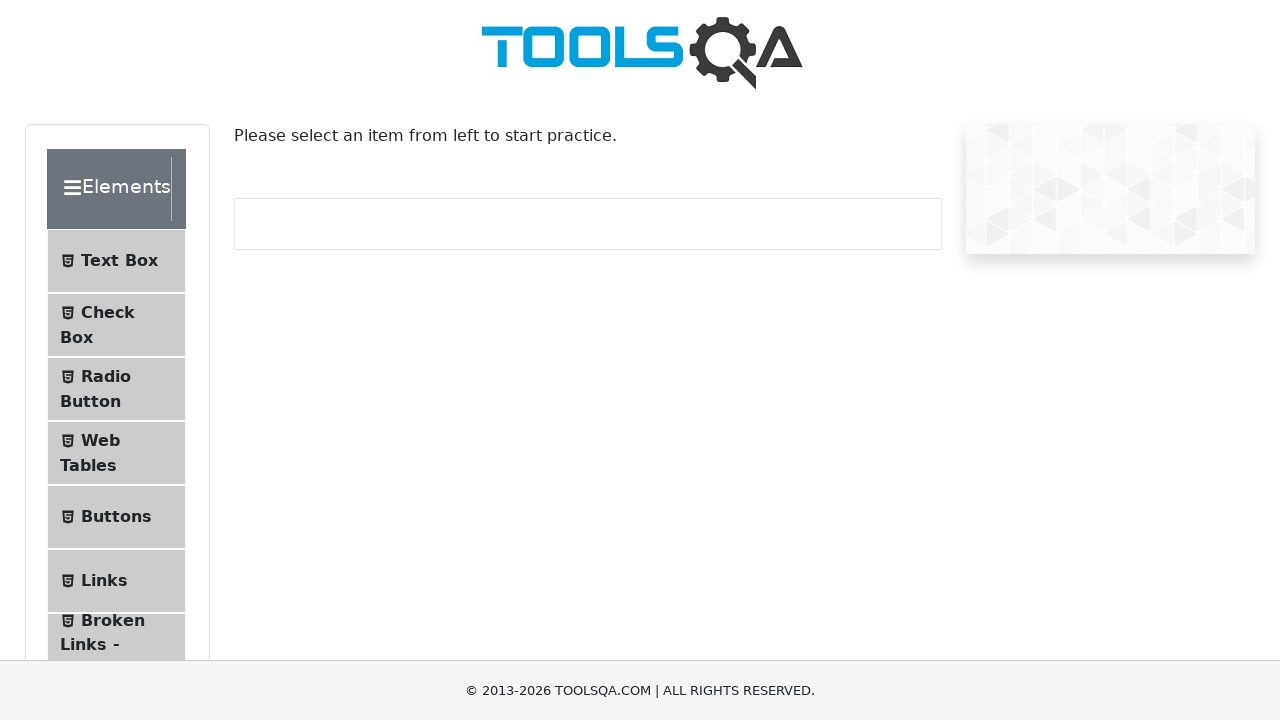

Clicked on Radio Button menu item at (116, 389) on xpath=//span[text()='Radio Button']/..
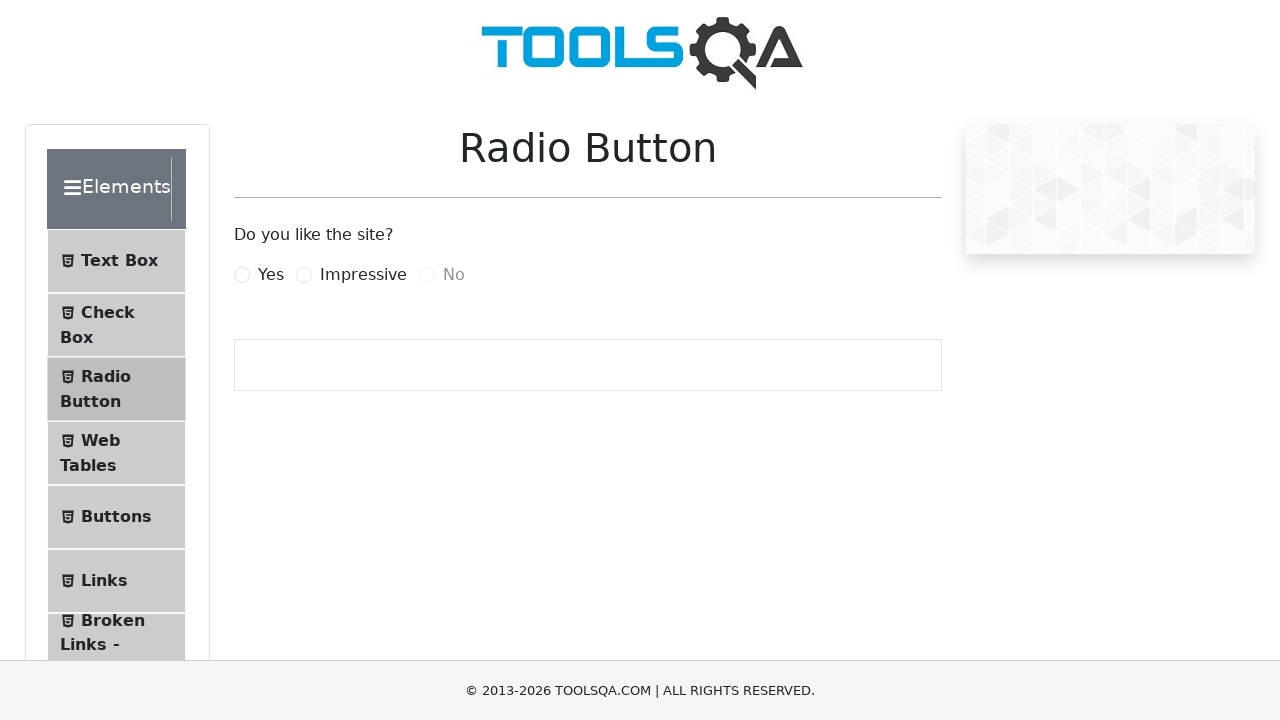

Clicked the Yes radio button at (242, 275) on input#yesRadio
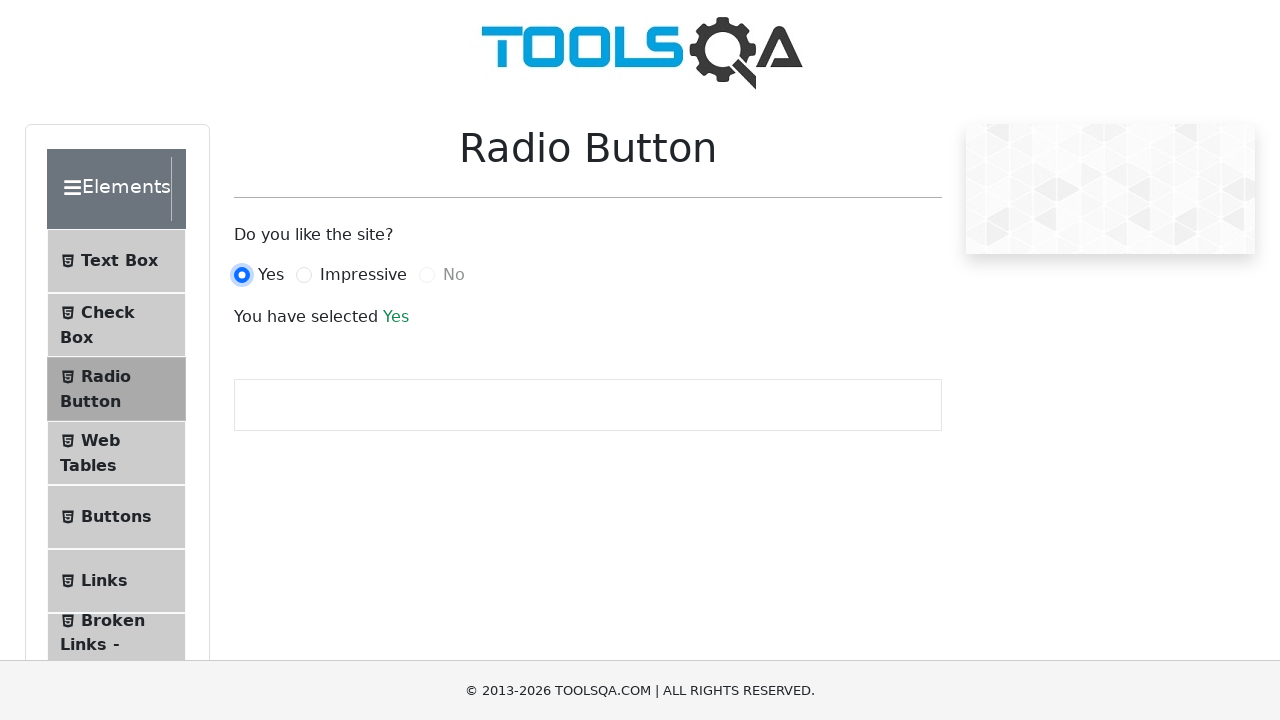

Success message element loaded
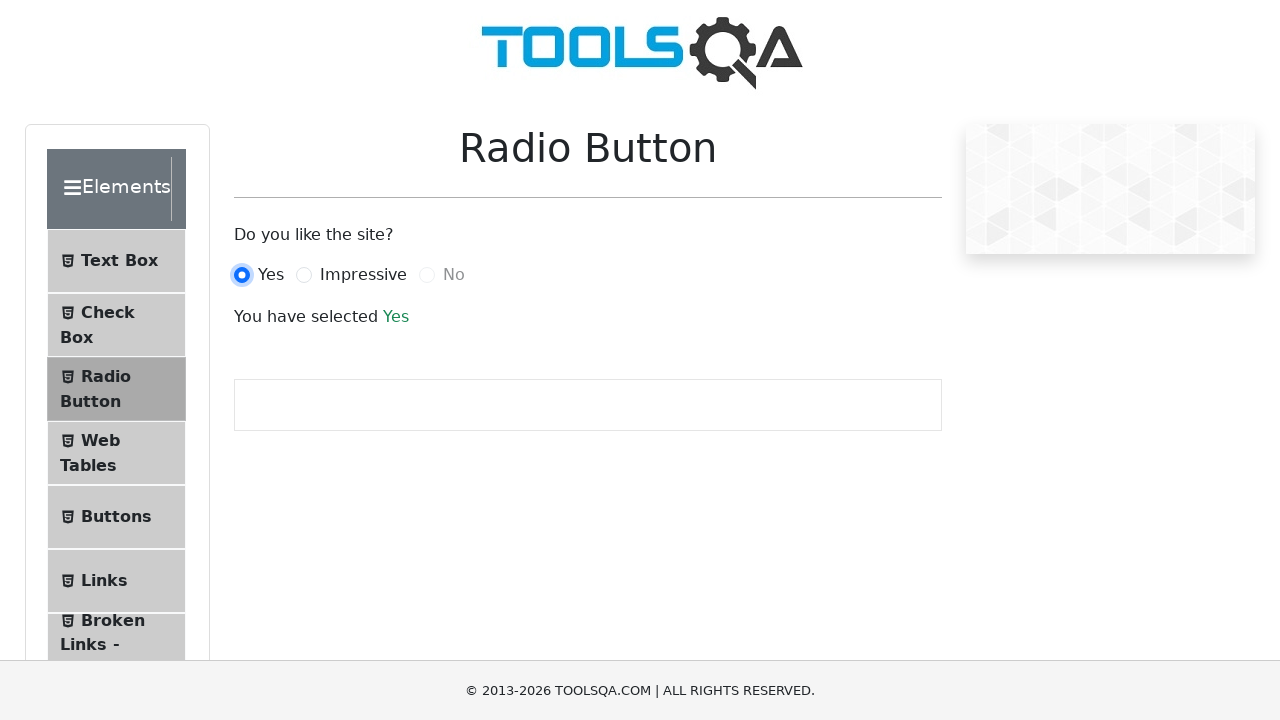

Located success message element
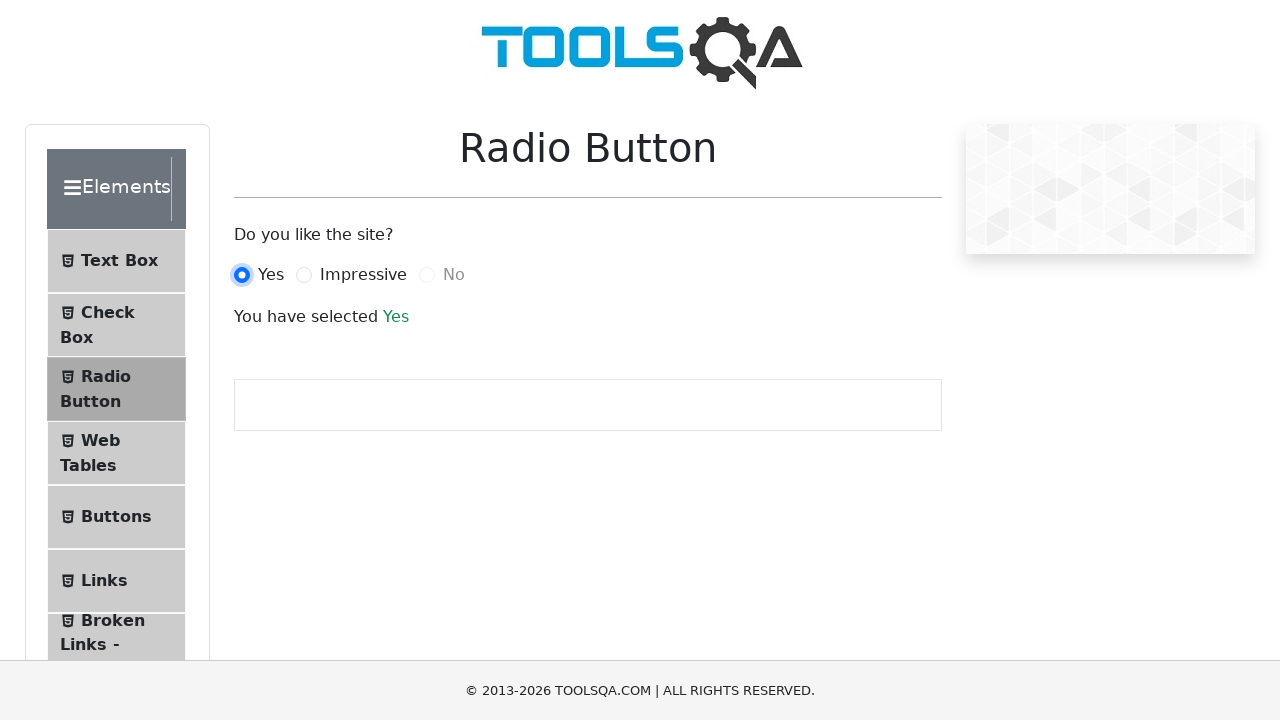

Verified success message displays 'Yes'
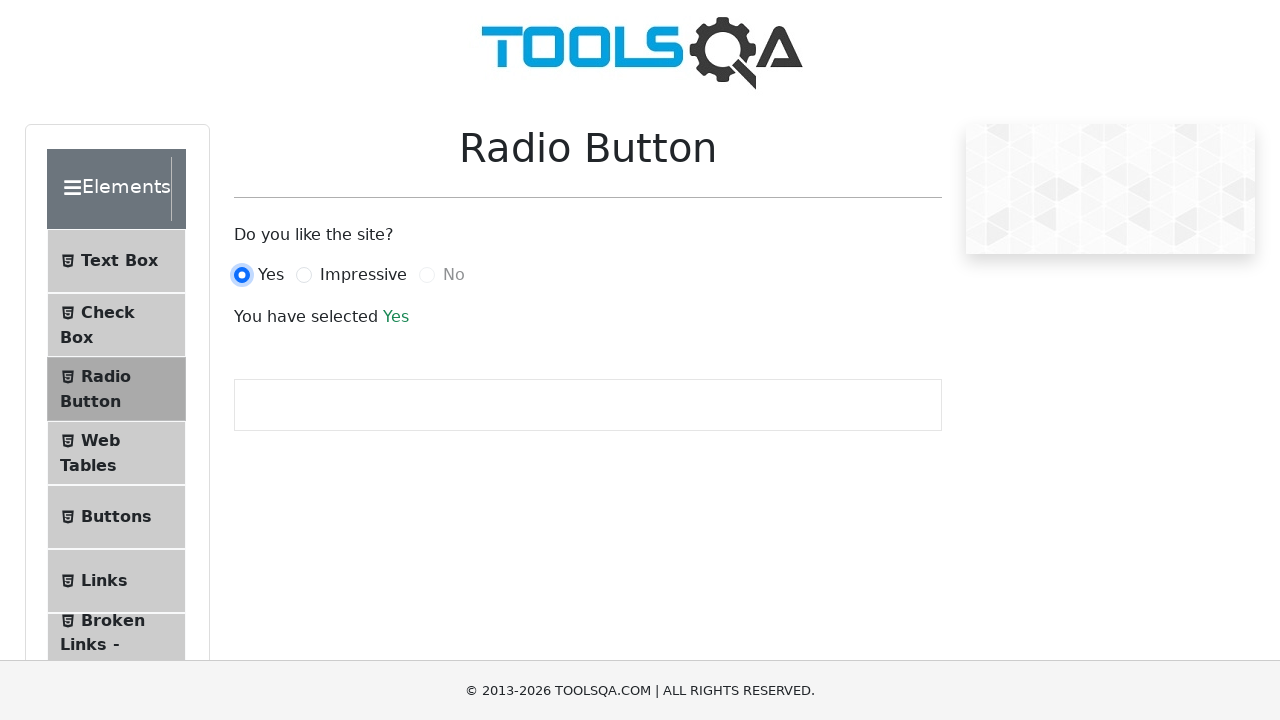

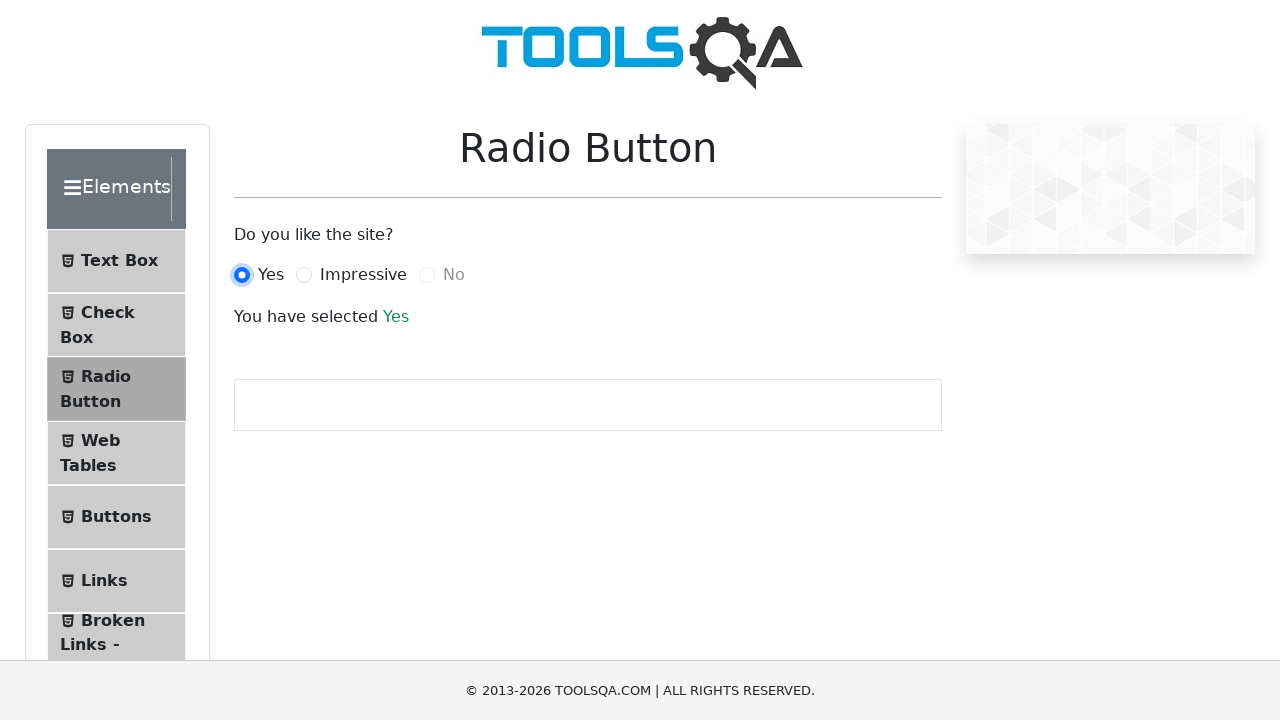